Tests multi-tab browser functionality by opening two tabs, extracting course text from the second tab, switching back to the first tab, and filling a form field with the extracted text.

Starting URL: https://rahulshettyacademy.com/angularpractice/

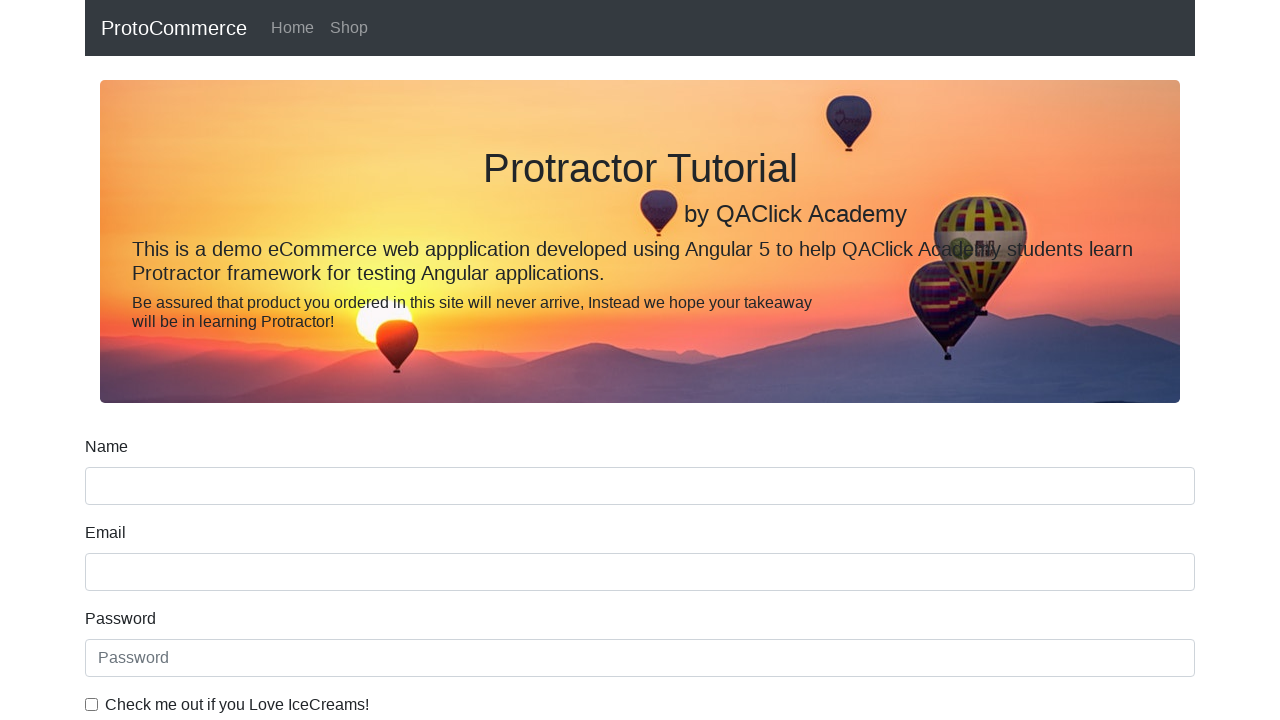

Opened a new tab
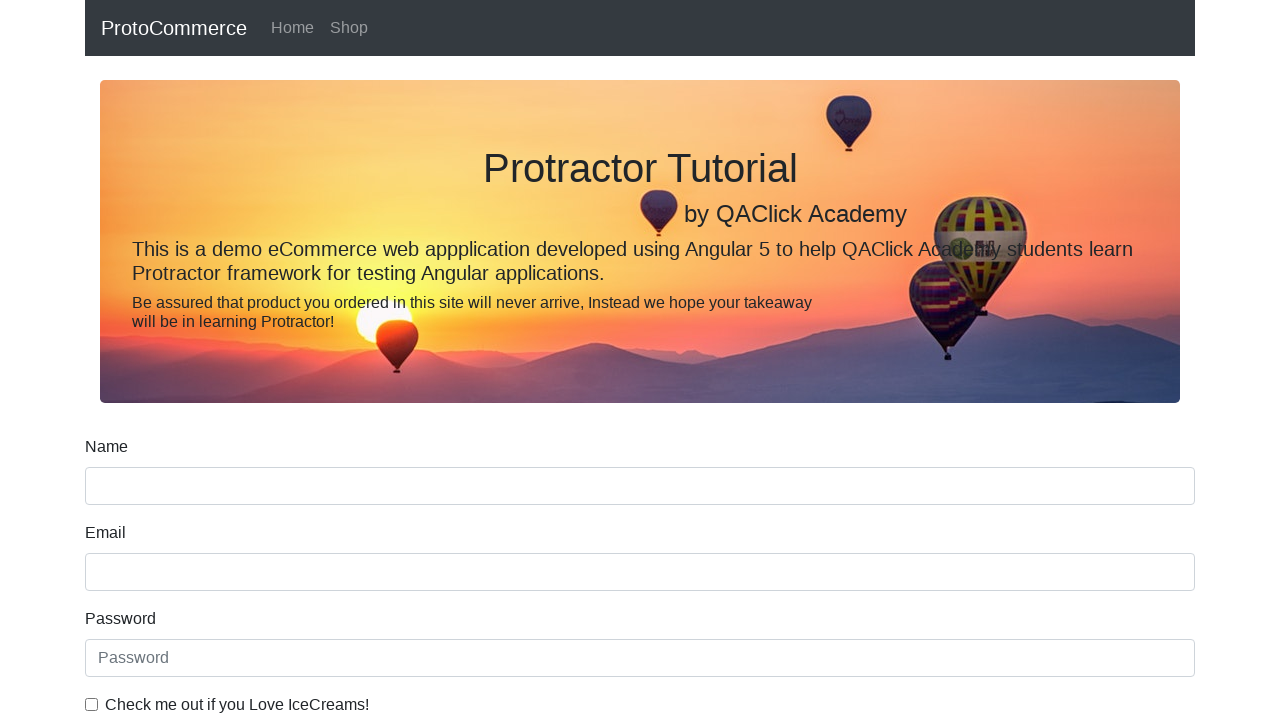

Navigated to https://rahulshettyacademy.com/ in the new tab
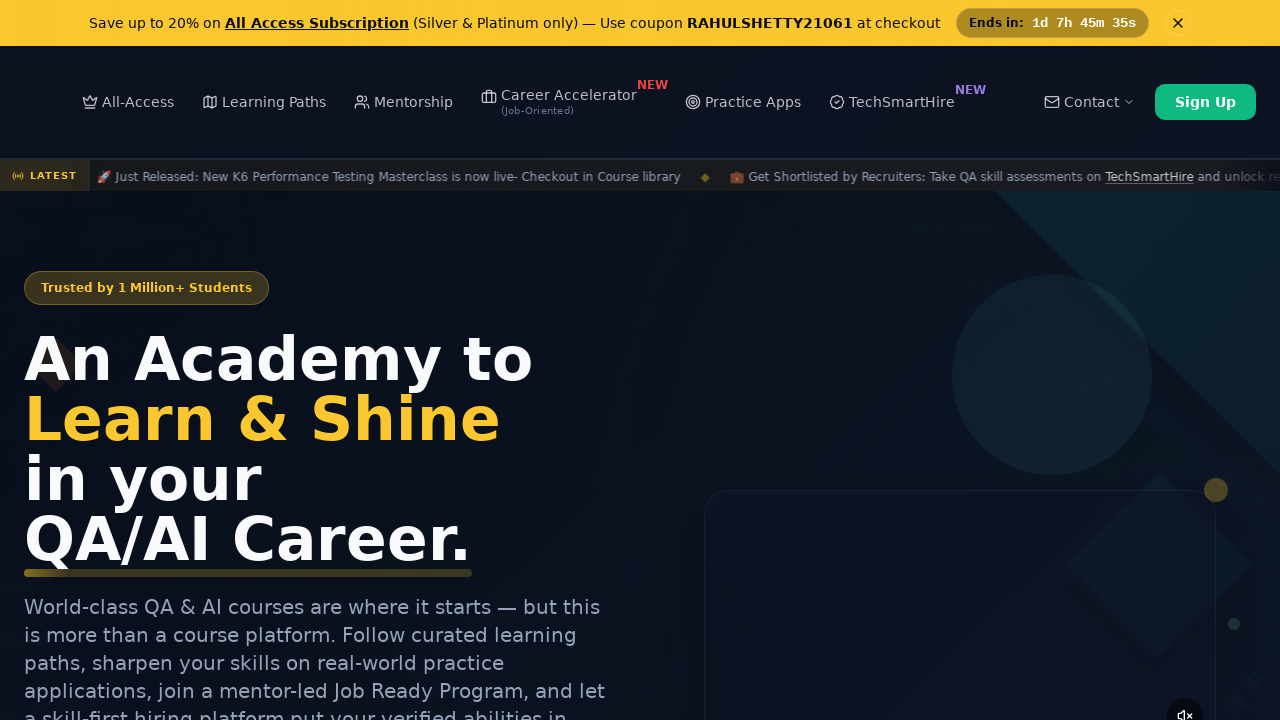

Course links loaded on the page
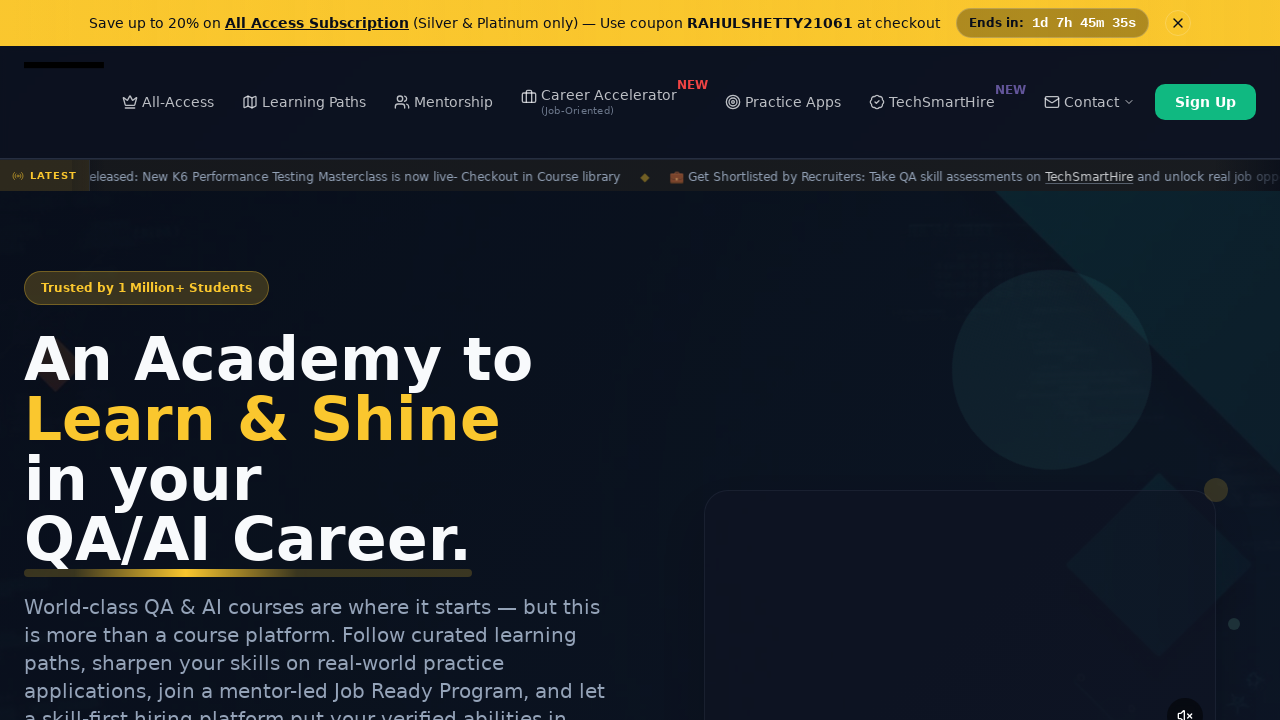

Located course links with selector
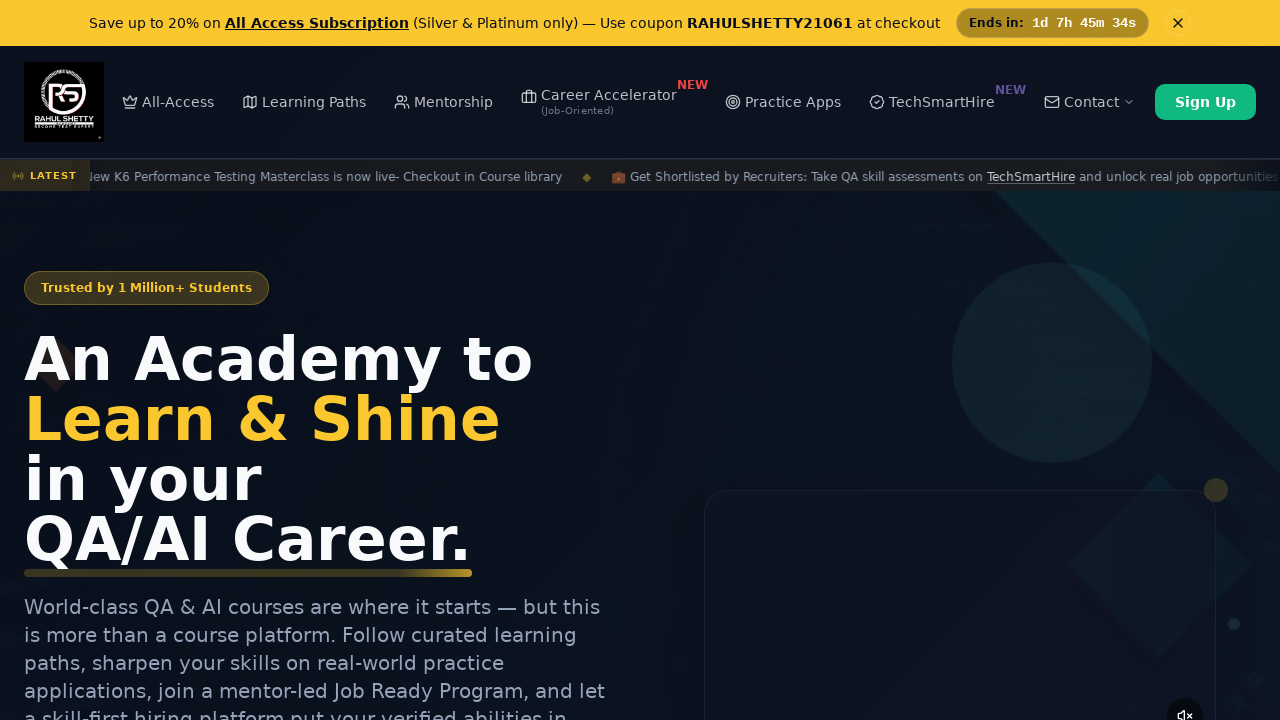

Extracted course text from second course link: 'Playwright Testing'
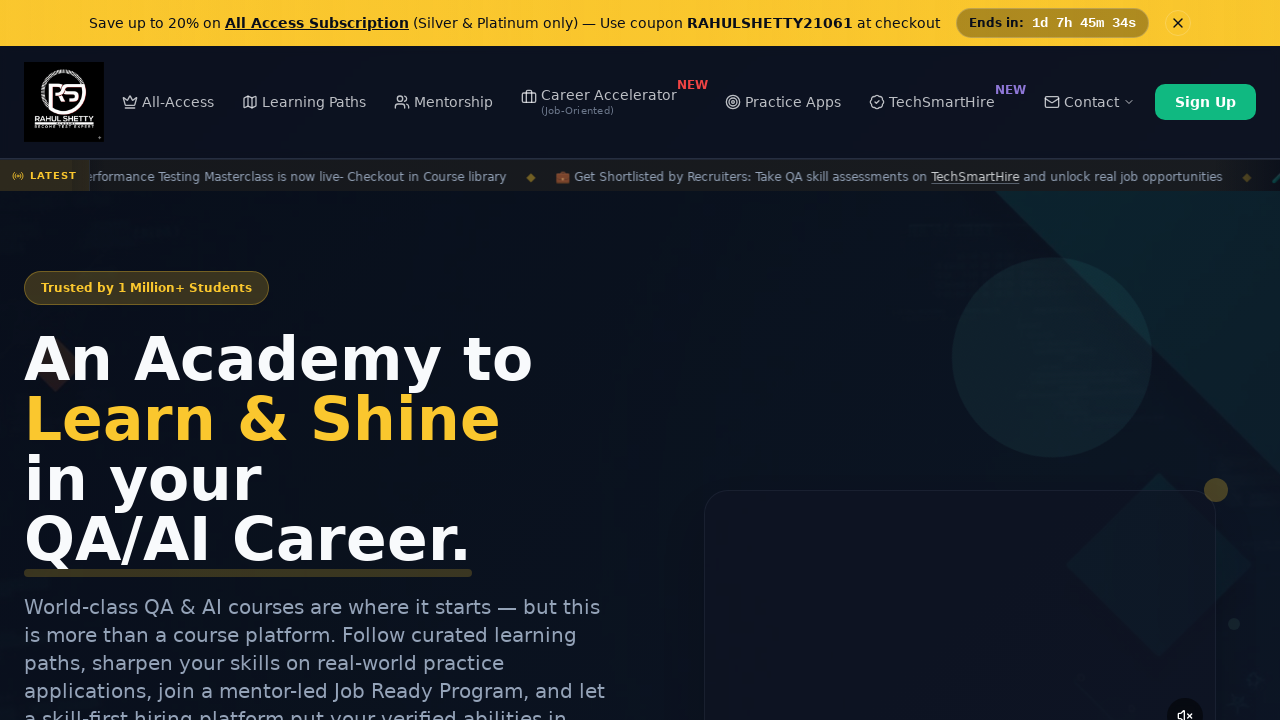

Switched back to the original tab
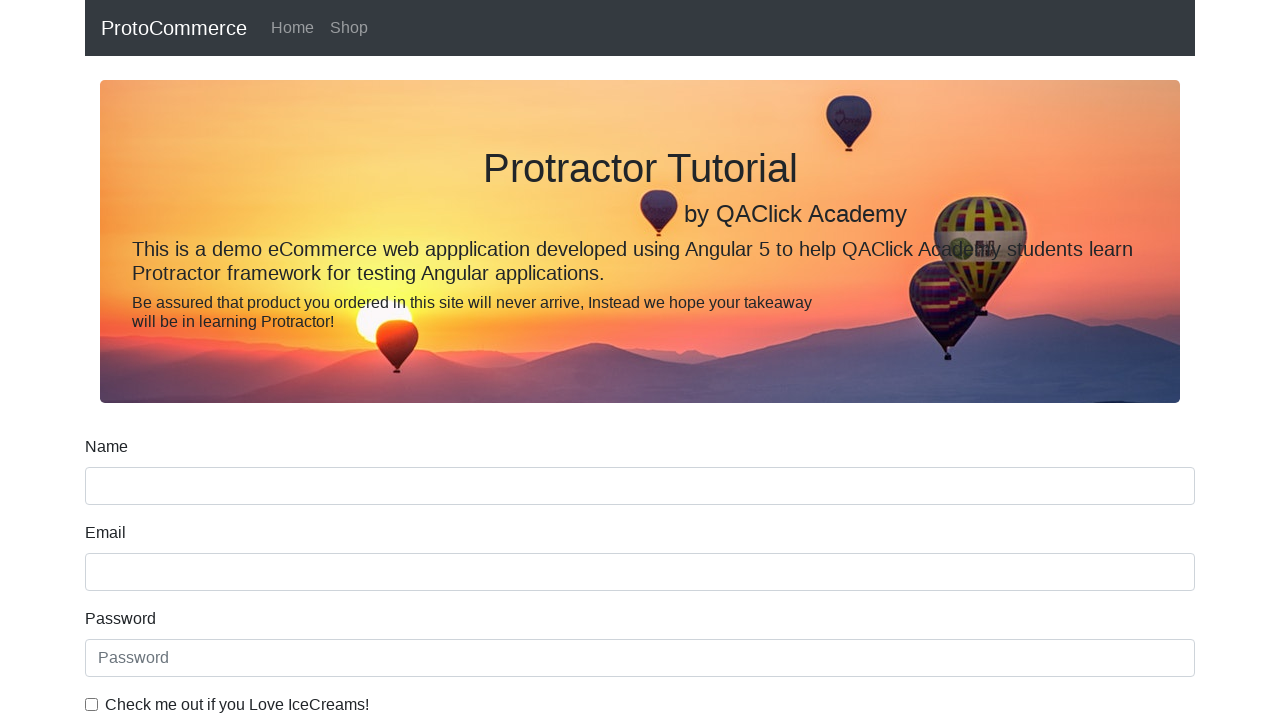

Filled the name field with extracted course text: 'Playwright Testing' on input[name='name']
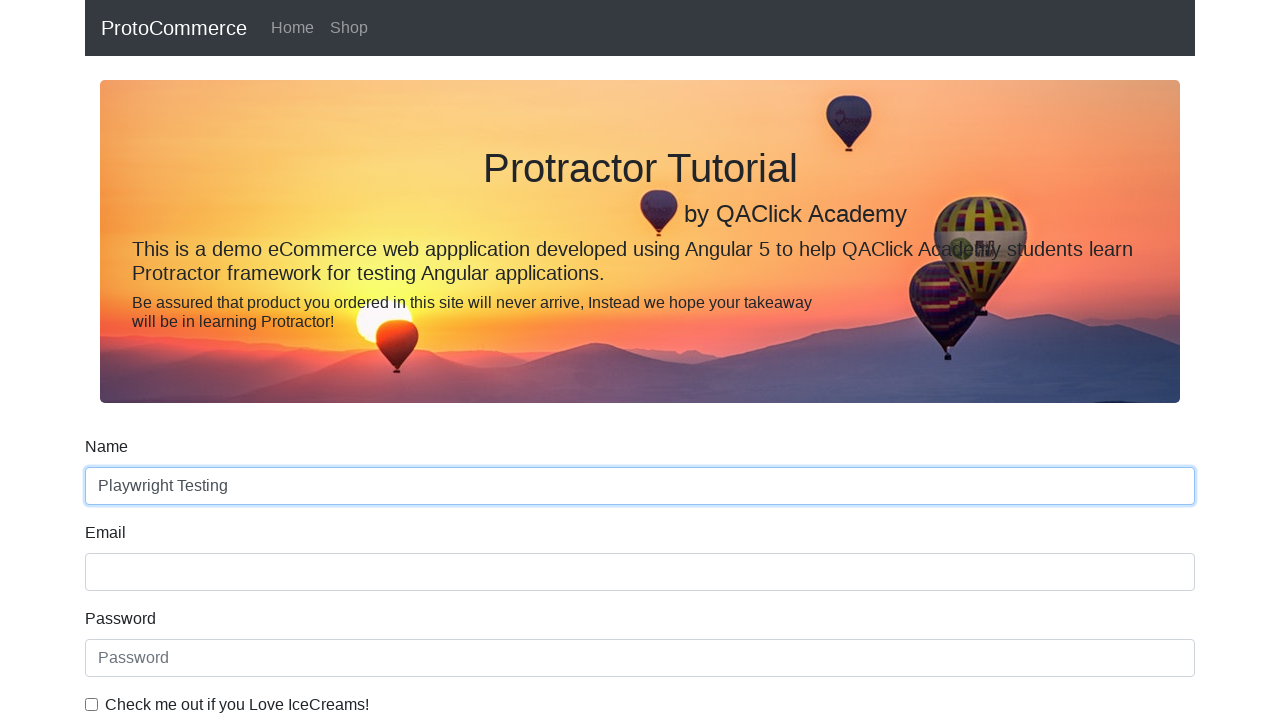

Closed the second tab
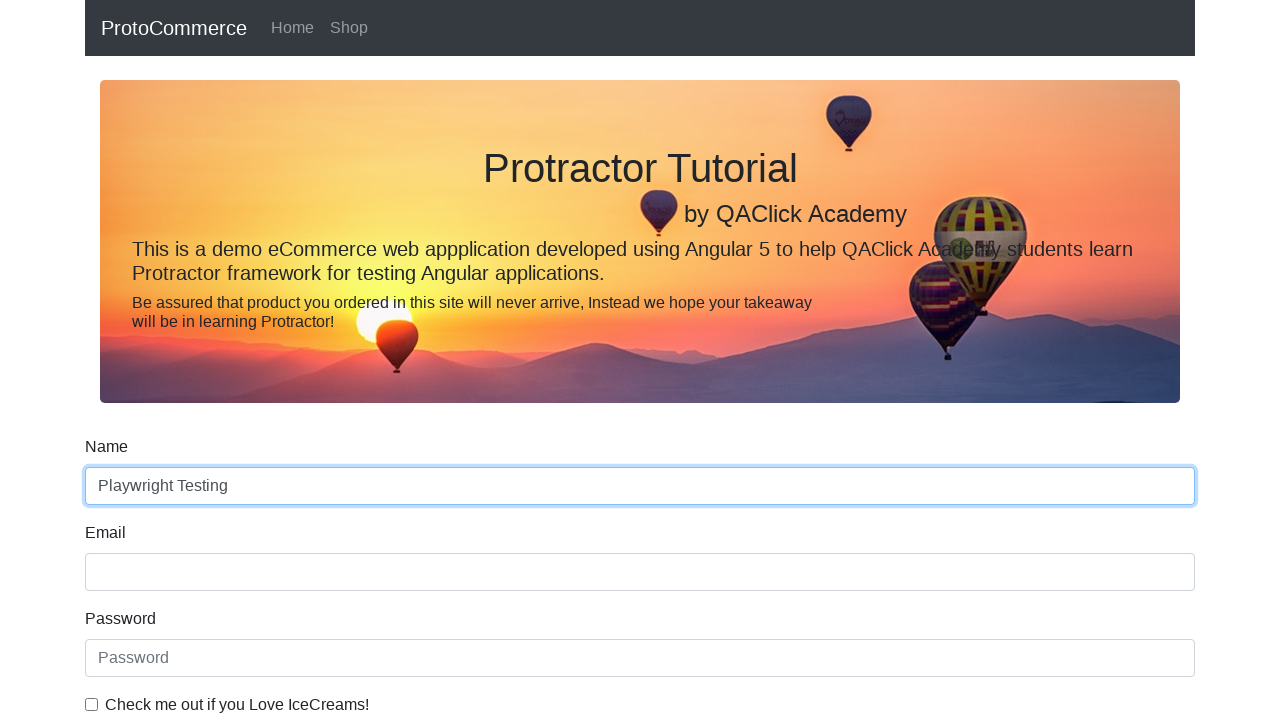

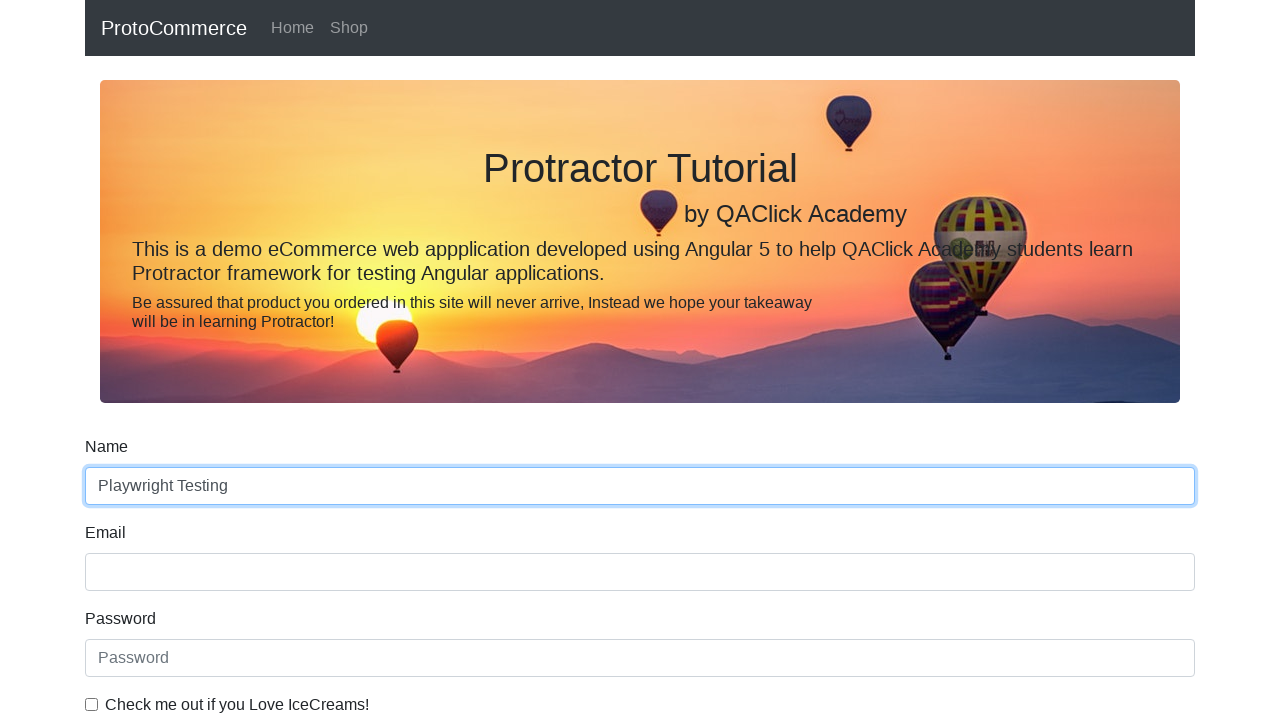